Tests switching between All, Active, and Completed filter views

Starting URL: https://demo.playwright.dev/todomvc

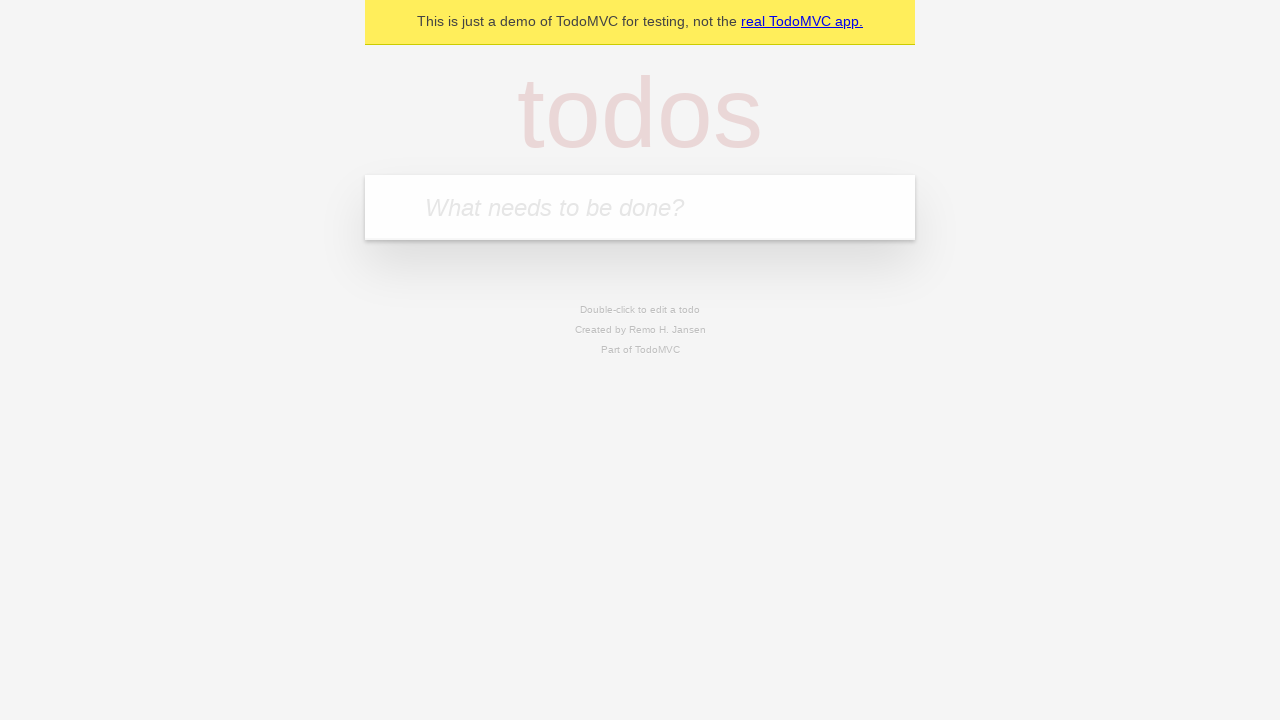

Filled todo input with 'buy some cheese' on internal:attr=[placeholder="What needs to be done?"i]
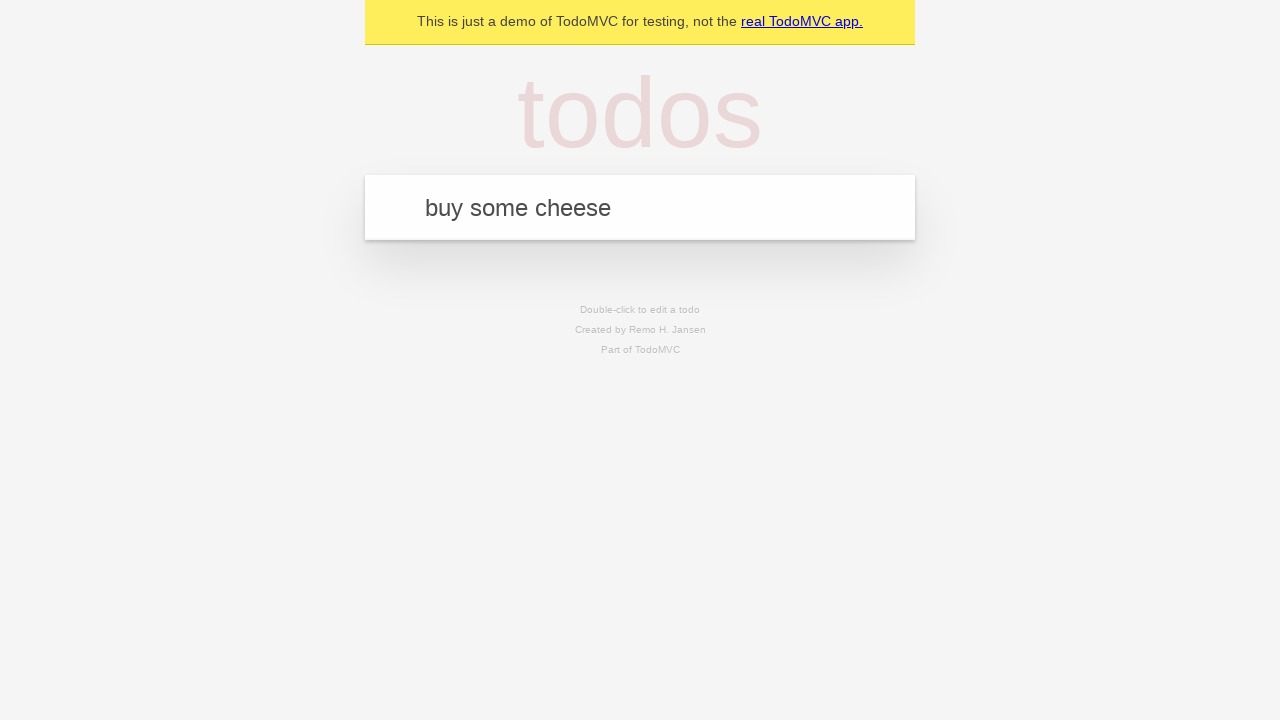

Pressed Enter to create first todo on internal:attr=[placeholder="What needs to be done?"i]
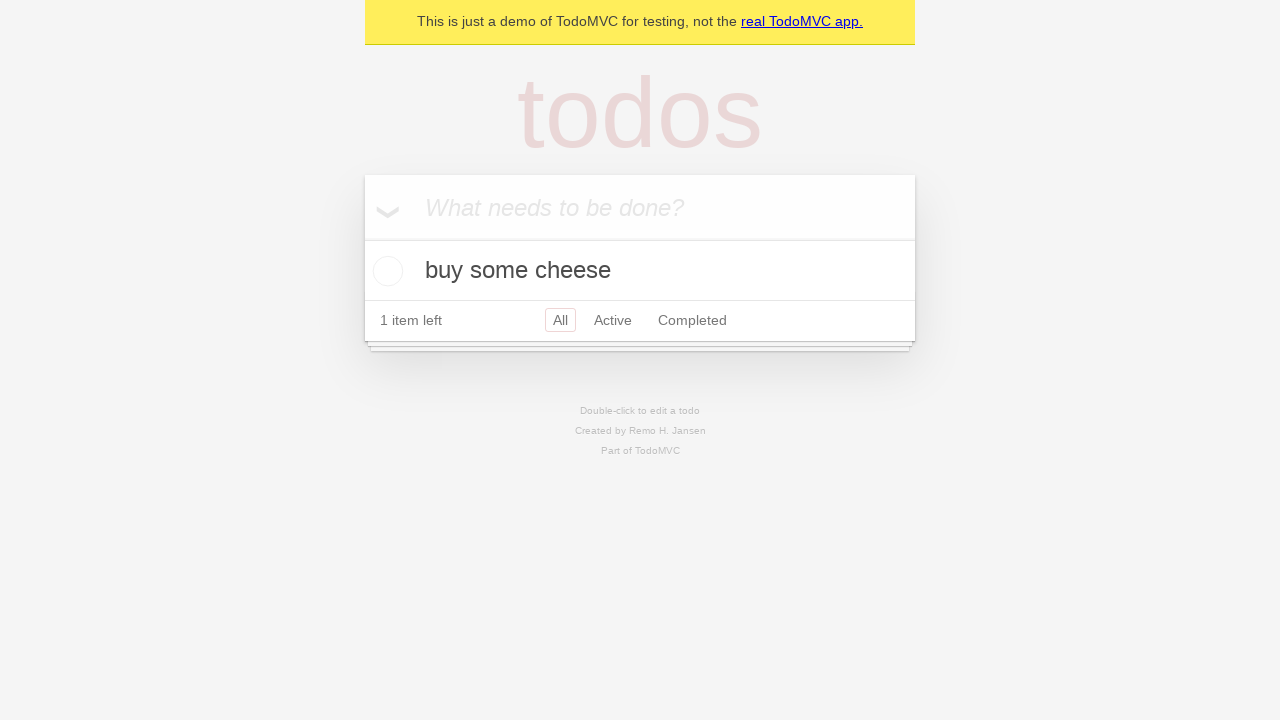

Filled todo input with 'feed the cat' on internal:attr=[placeholder="What needs to be done?"i]
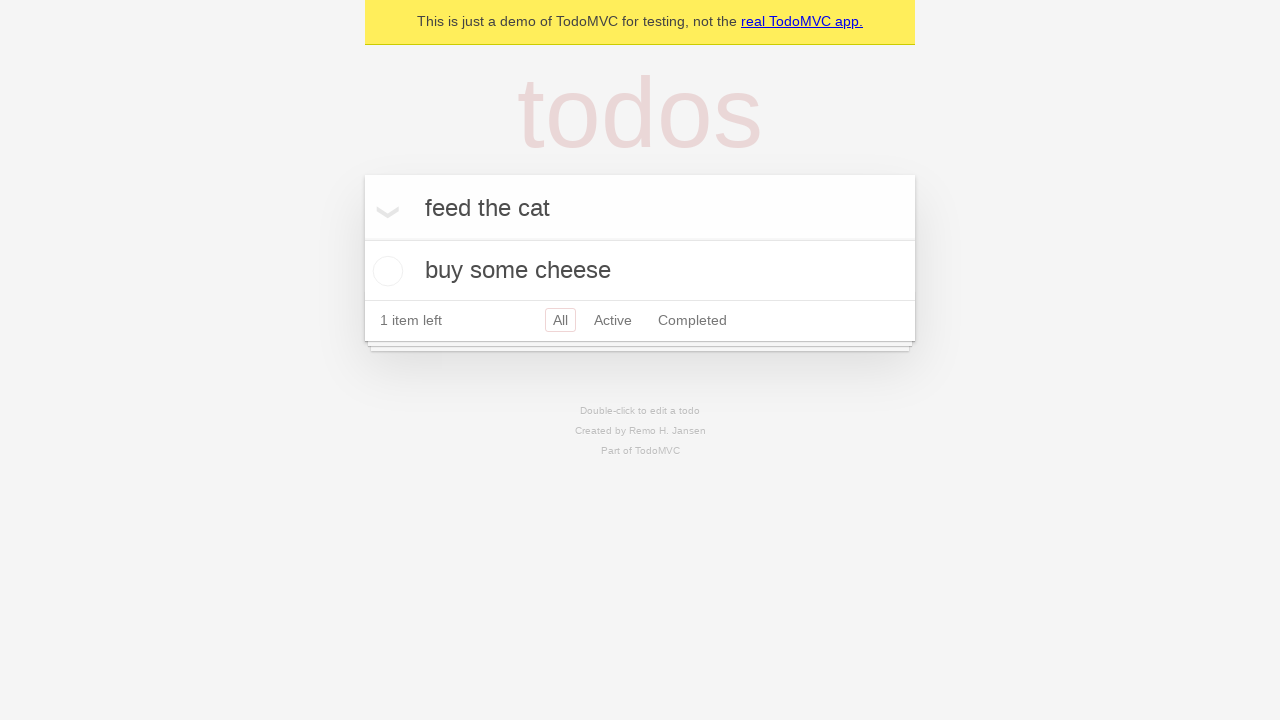

Pressed Enter to create second todo on internal:attr=[placeholder="What needs to be done?"i]
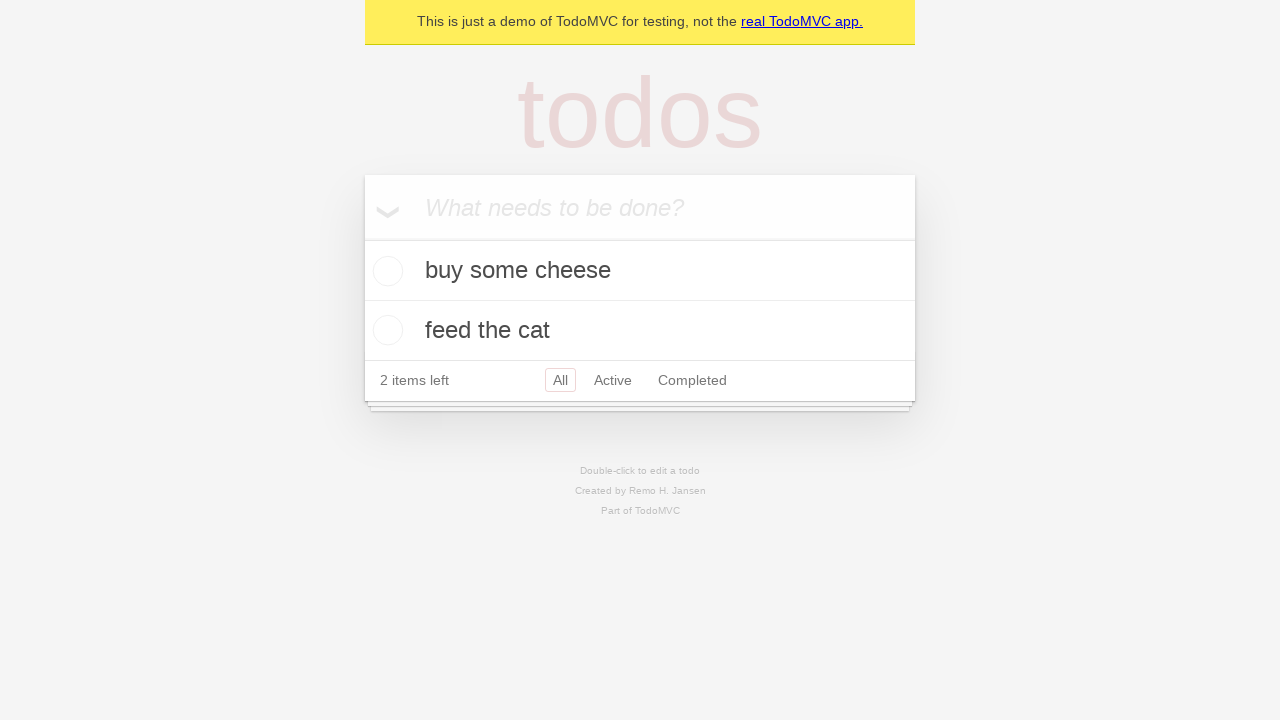

Filled todo input with 'book a doctors appointment' on internal:attr=[placeholder="What needs to be done?"i]
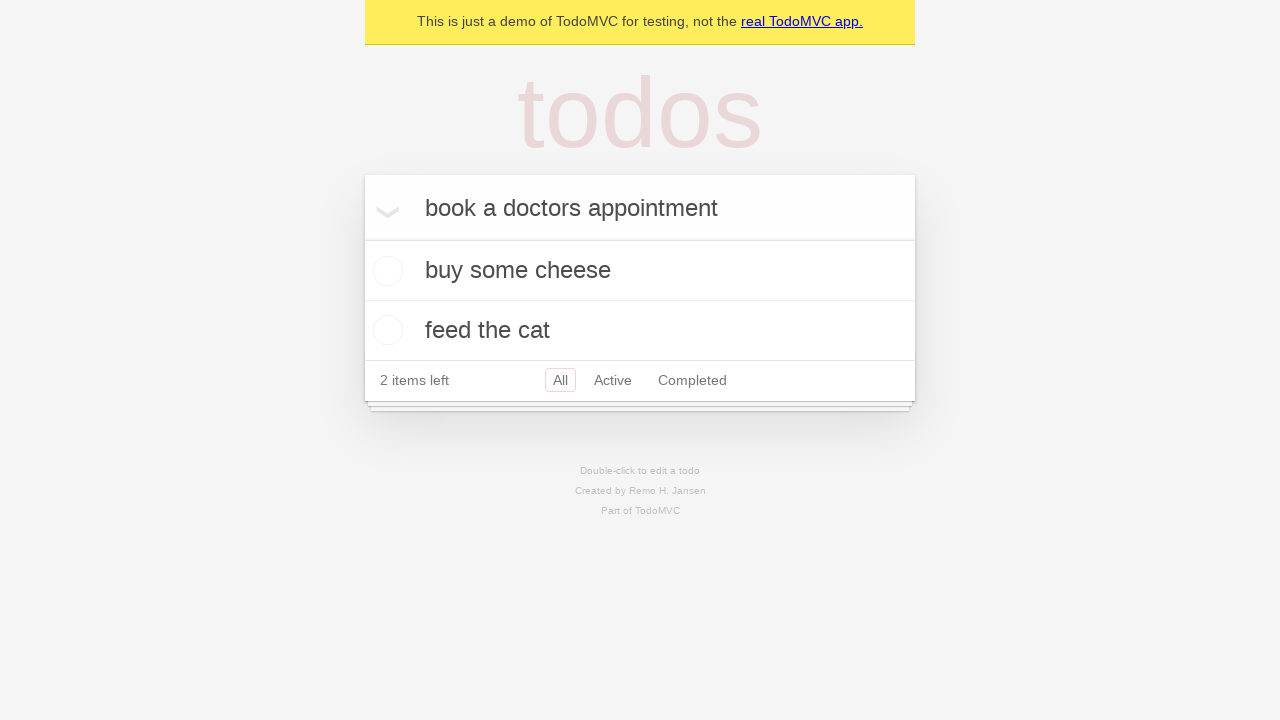

Pressed Enter to create third todo on internal:attr=[placeholder="What needs to be done?"i]
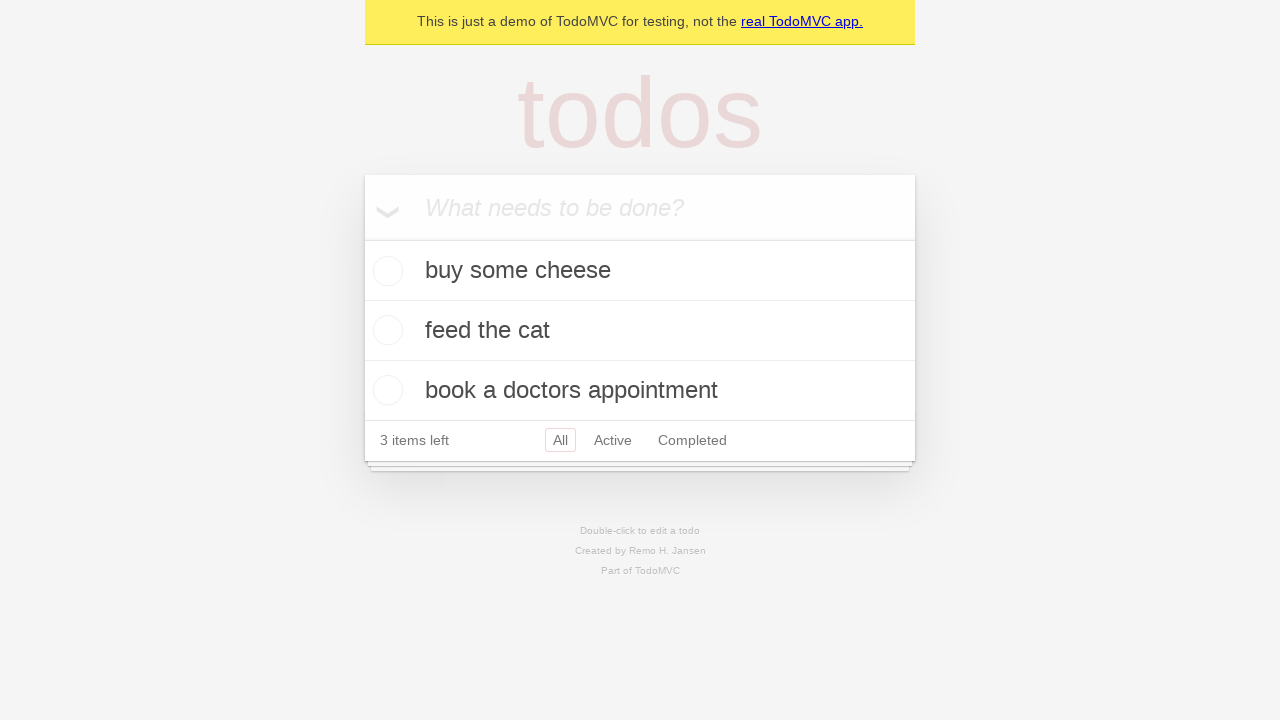

Checked second todo item 'feed the cat' at (385, 330) on internal:testid=[data-testid="todo-item"s] >> nth=1 >> internal:role=checkbox
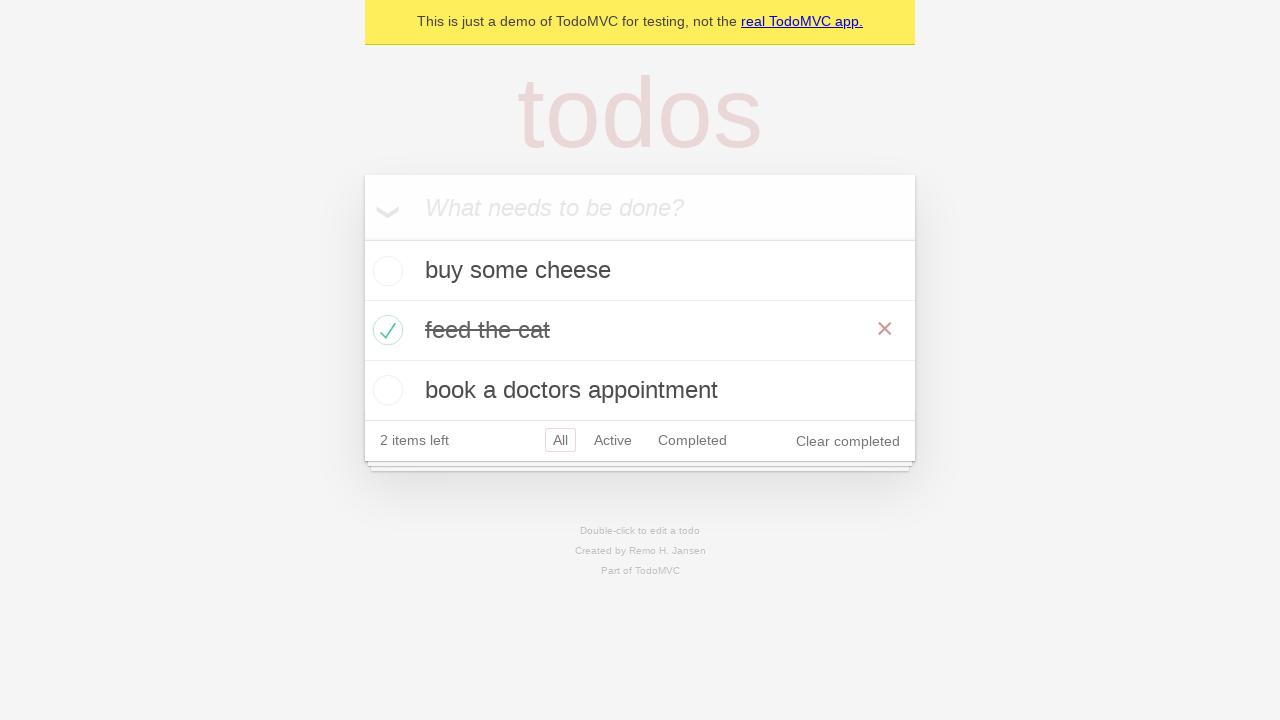

Clicked 'Active' filter link at (613, 440) on internal:role=link[name="Active"i]
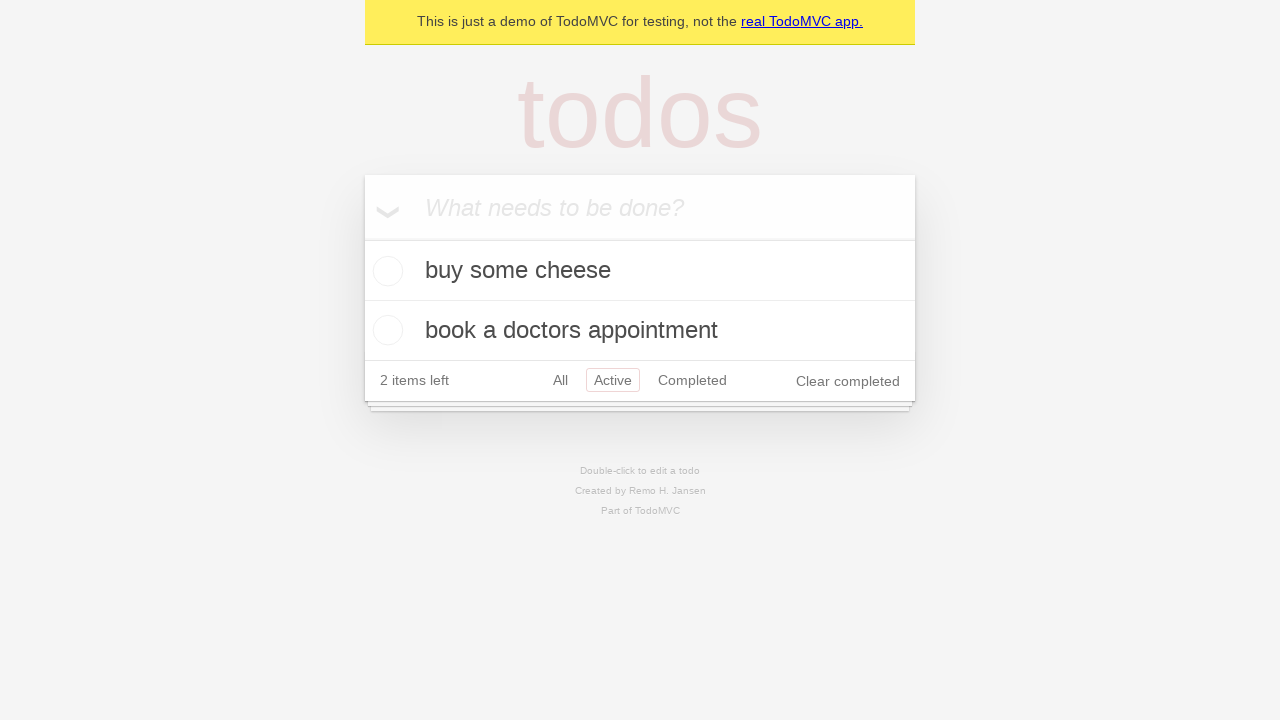

Clicked 'Completed' filter link at (692, 380) on internal:role=link[name="Completed"i]
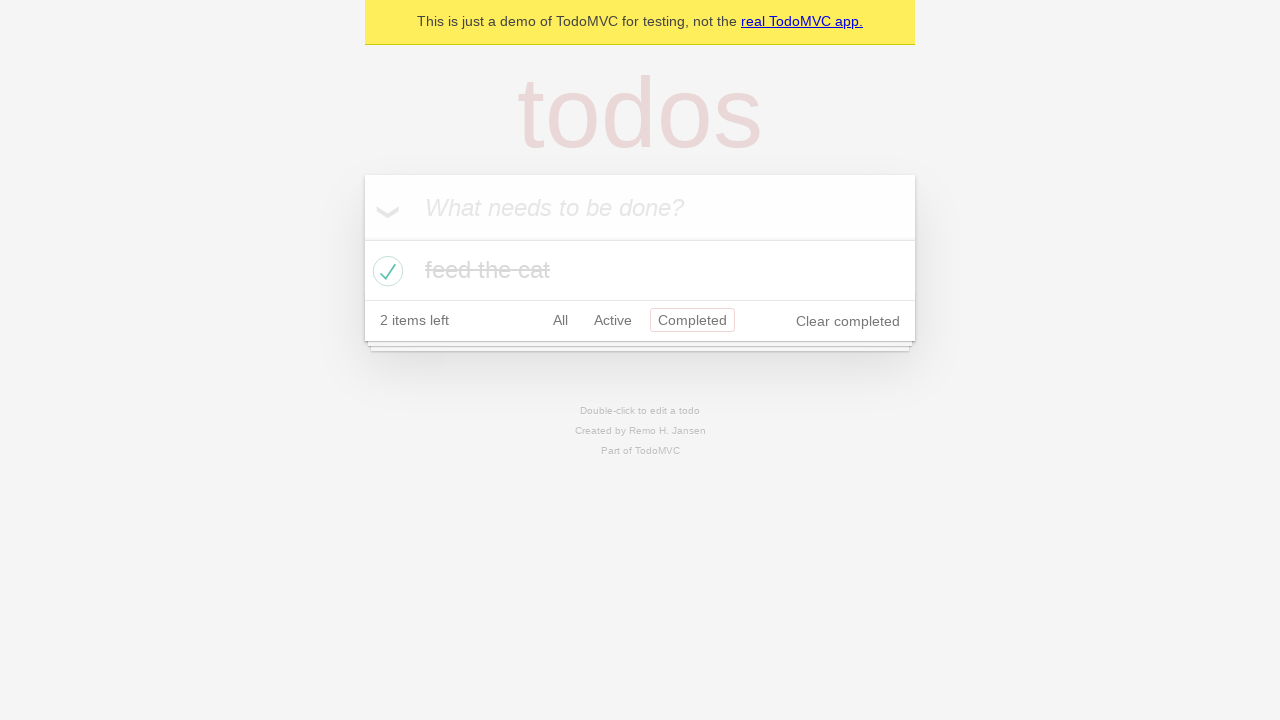

Clicked 'All' filter link to display all items at (560, 320) on internal:role=link[name="All"i]
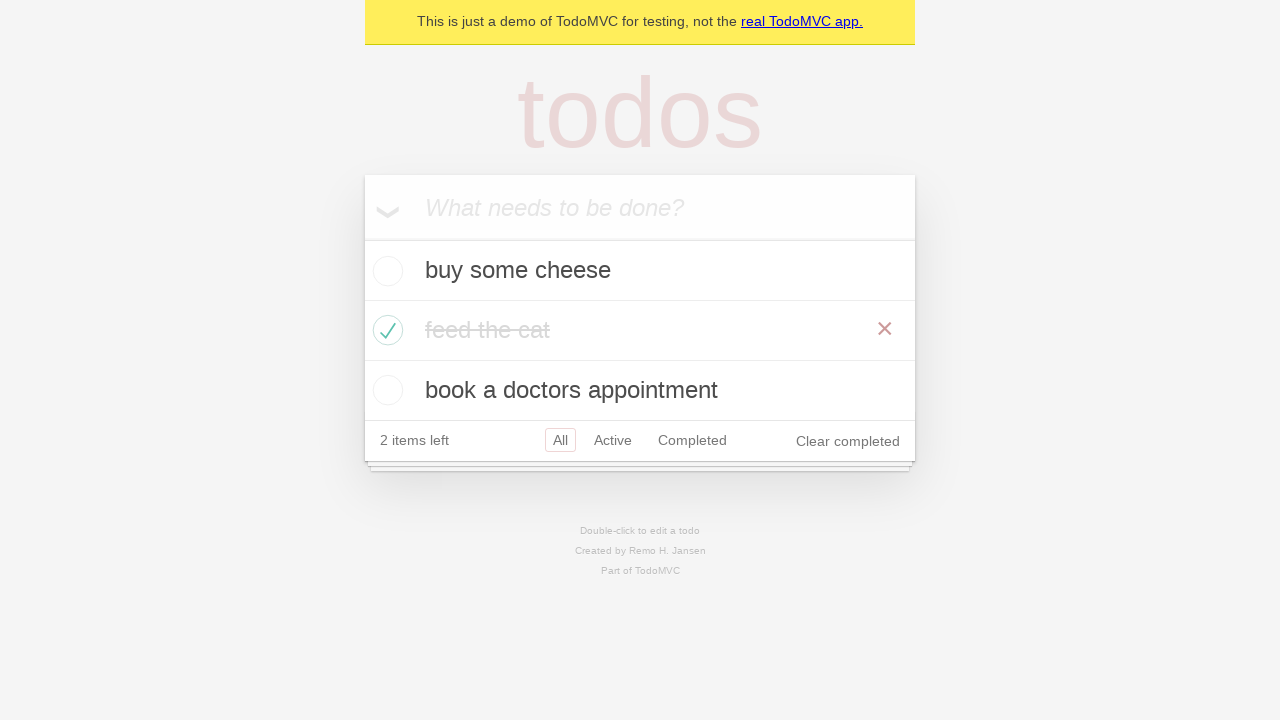

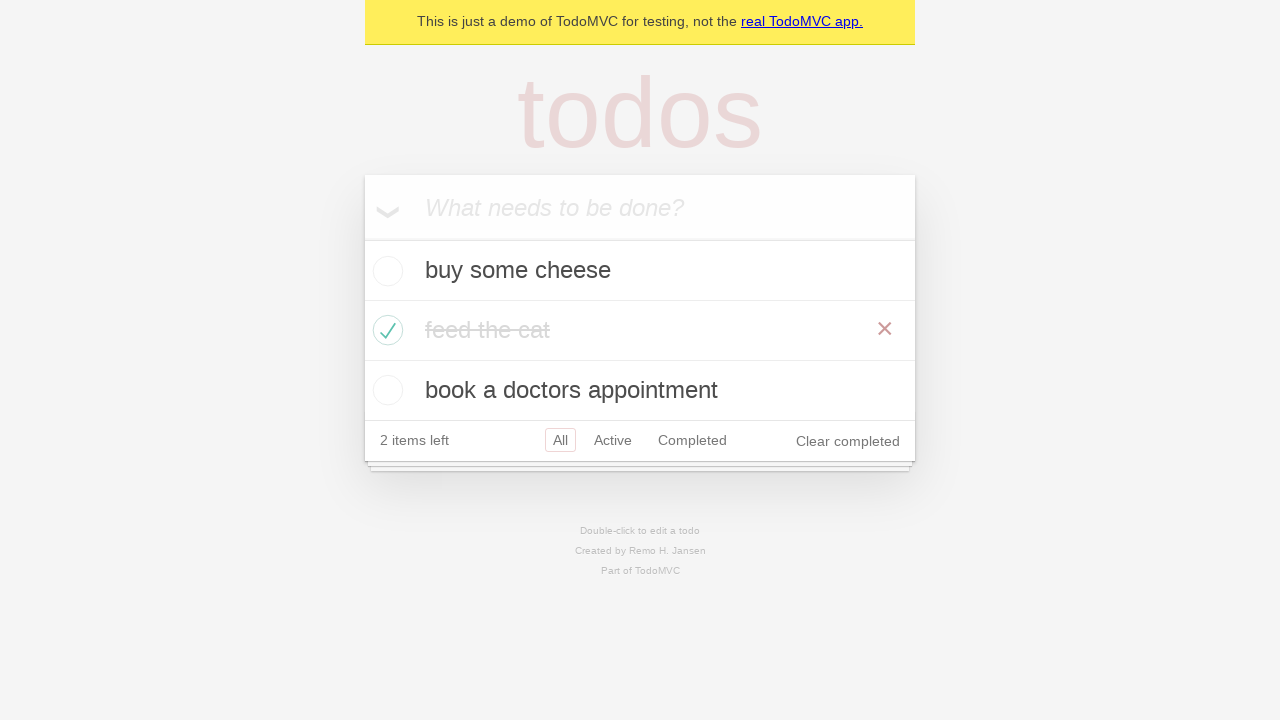